Tests the Redmine roadmap page by navigating to it, applying filters (tracker type and subprojects checkbox), and verifying the filtered task list is displayed.

Starting URL: https://www.redmine.org/

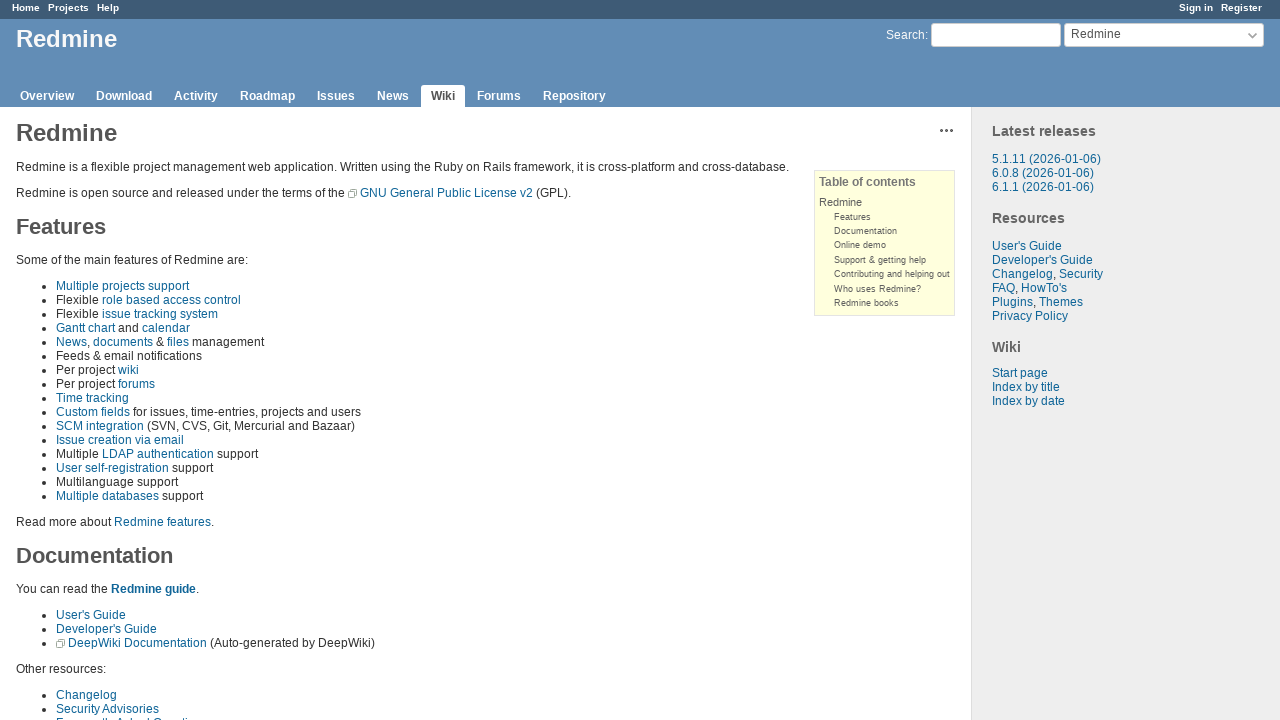

Clicked on the roadmap link in the header at (268, 96) on #header [class="roadmap"]
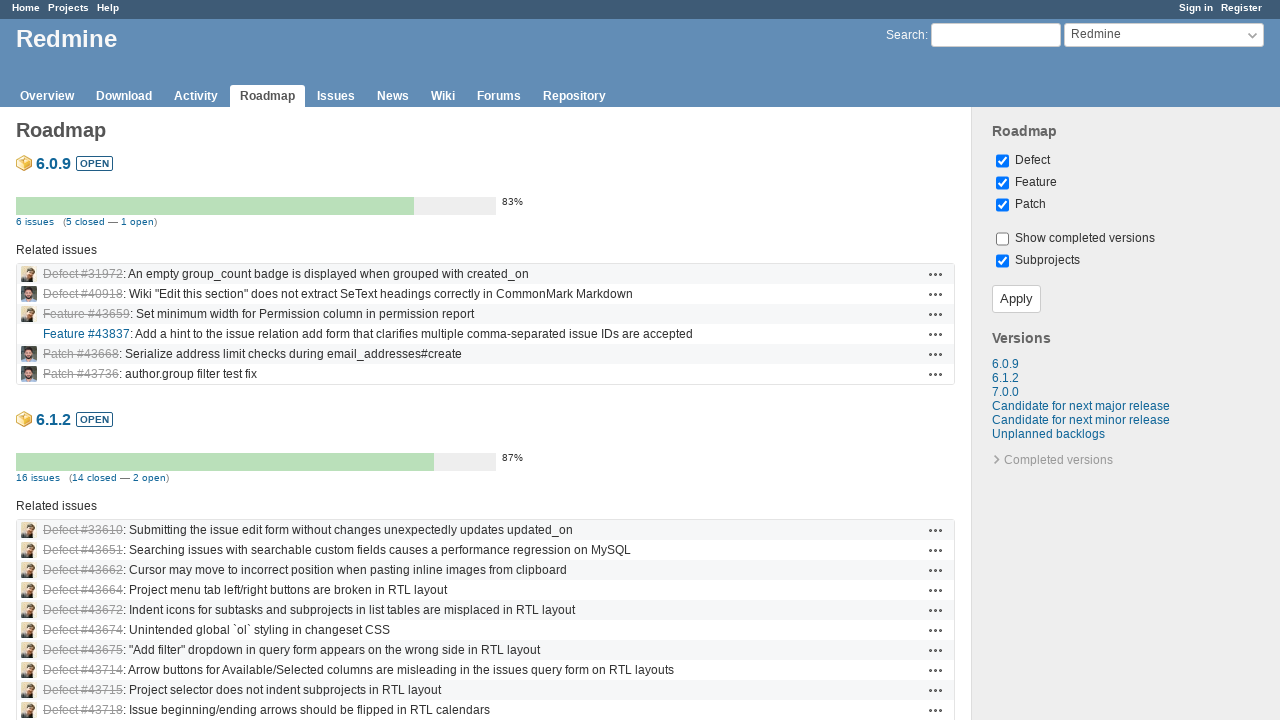

Roadmap page loaded successfully
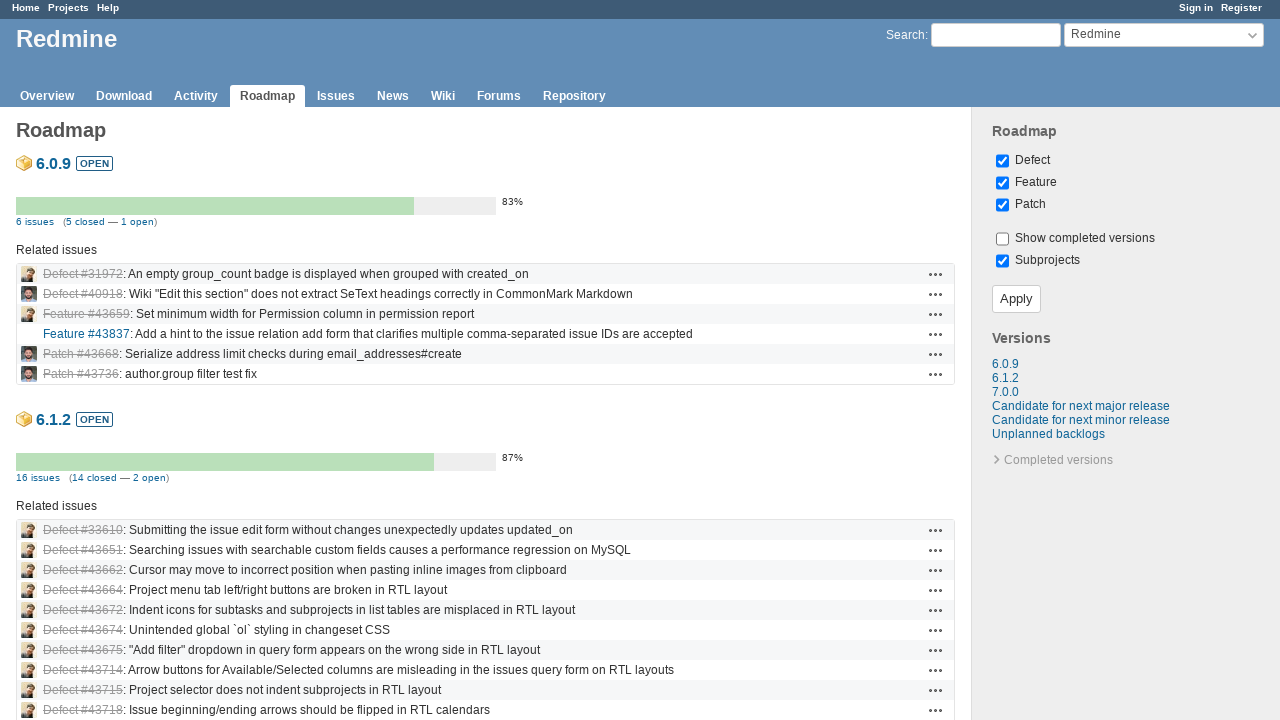

Clicked on the first tracker filter checkbox at (1002, 161) on [name*="tracker"] >> nth=0
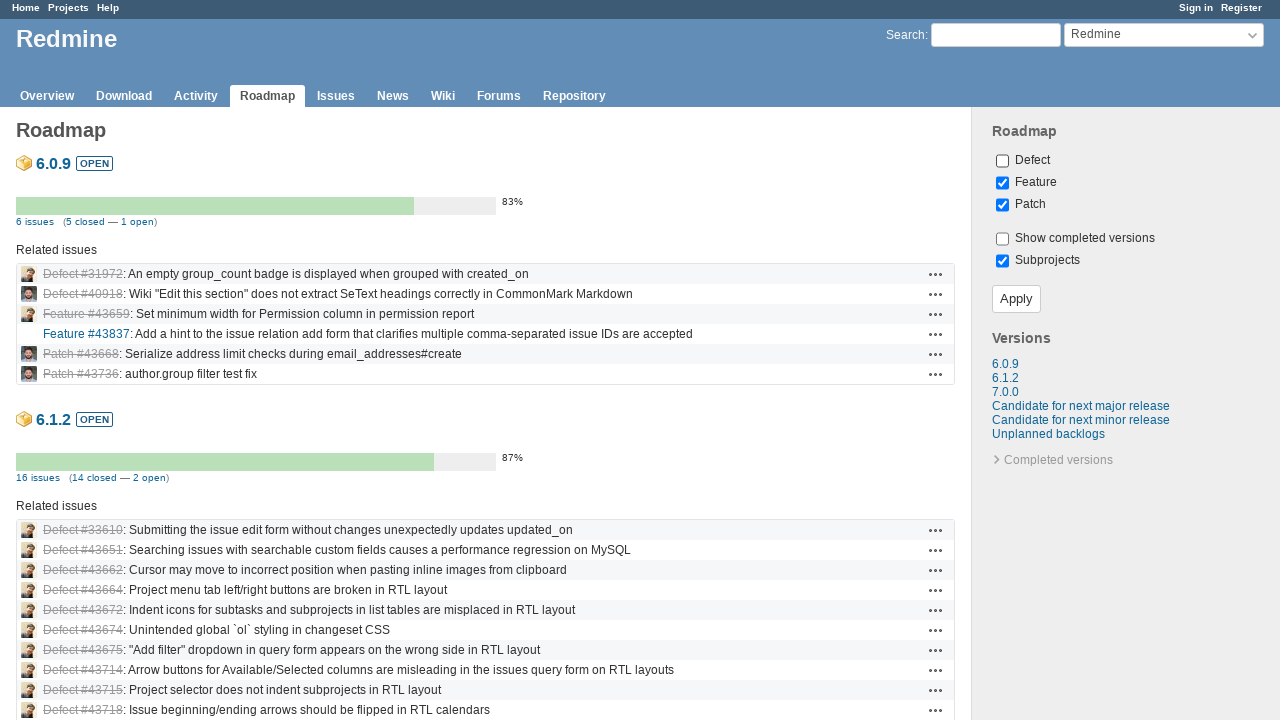

Selected tracker type filter (value 2) at (1002, 183) on input[value="2"]
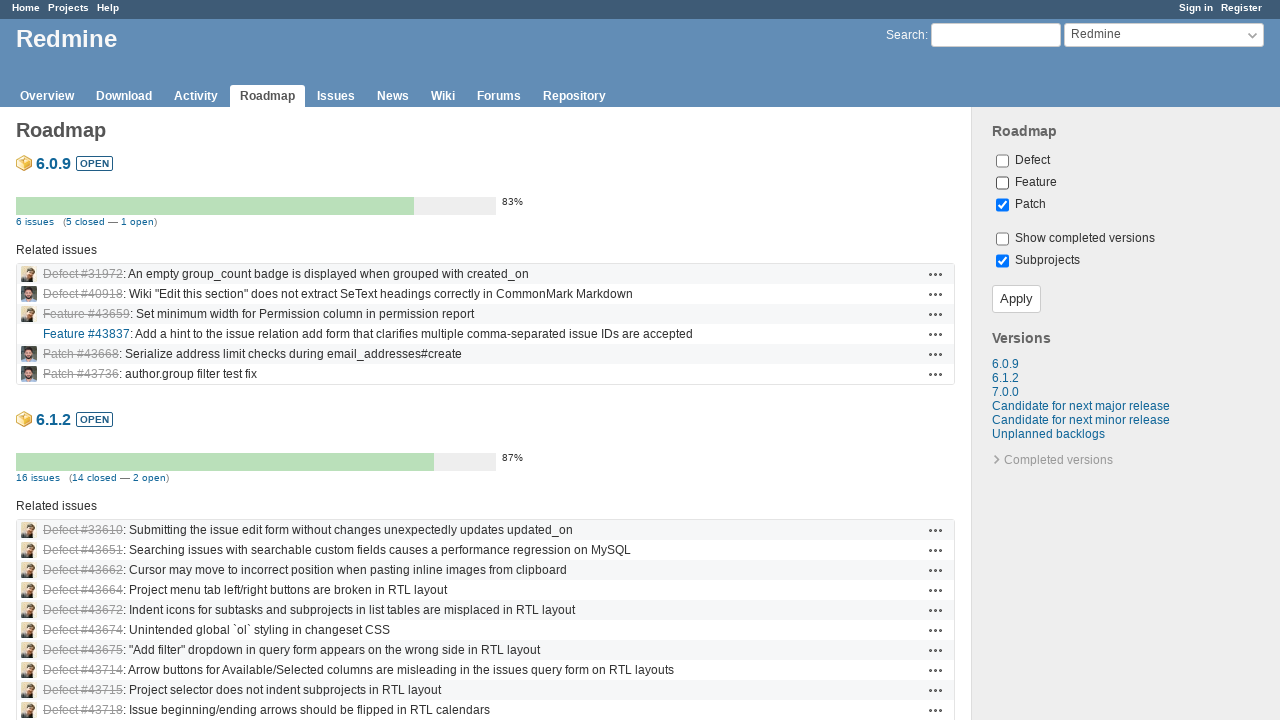

Clicked on the subprojects checkbox at (1002, 261) on #with_subprojects[type="checkbox"]
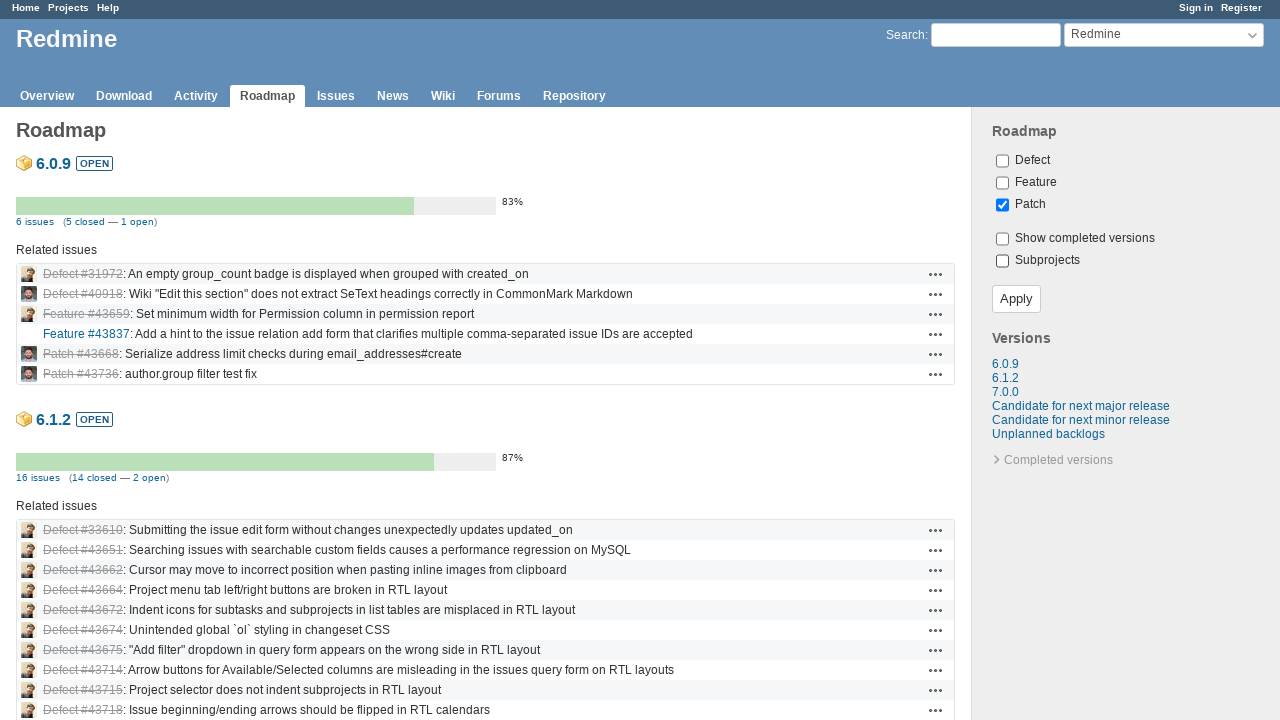

Clicked the apply button to filter results at (1016, 299) on [class="button-small"]
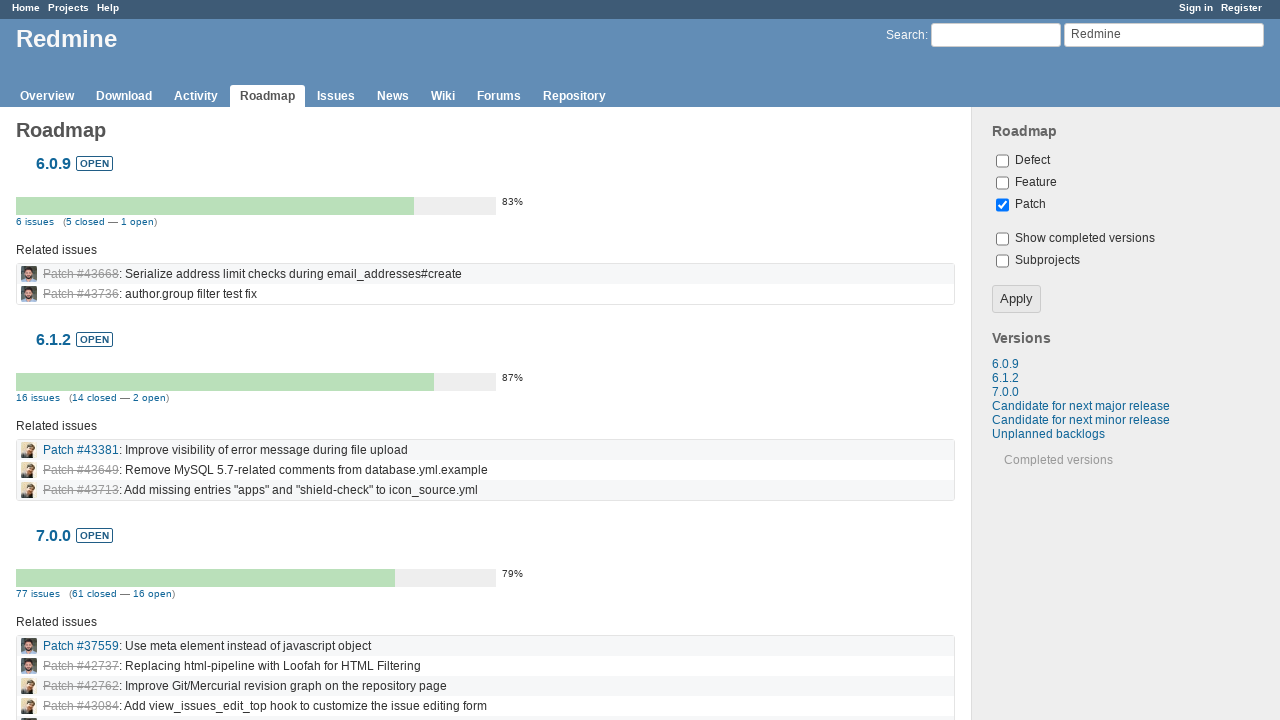

Filtered roadmap task list loaded and displayed
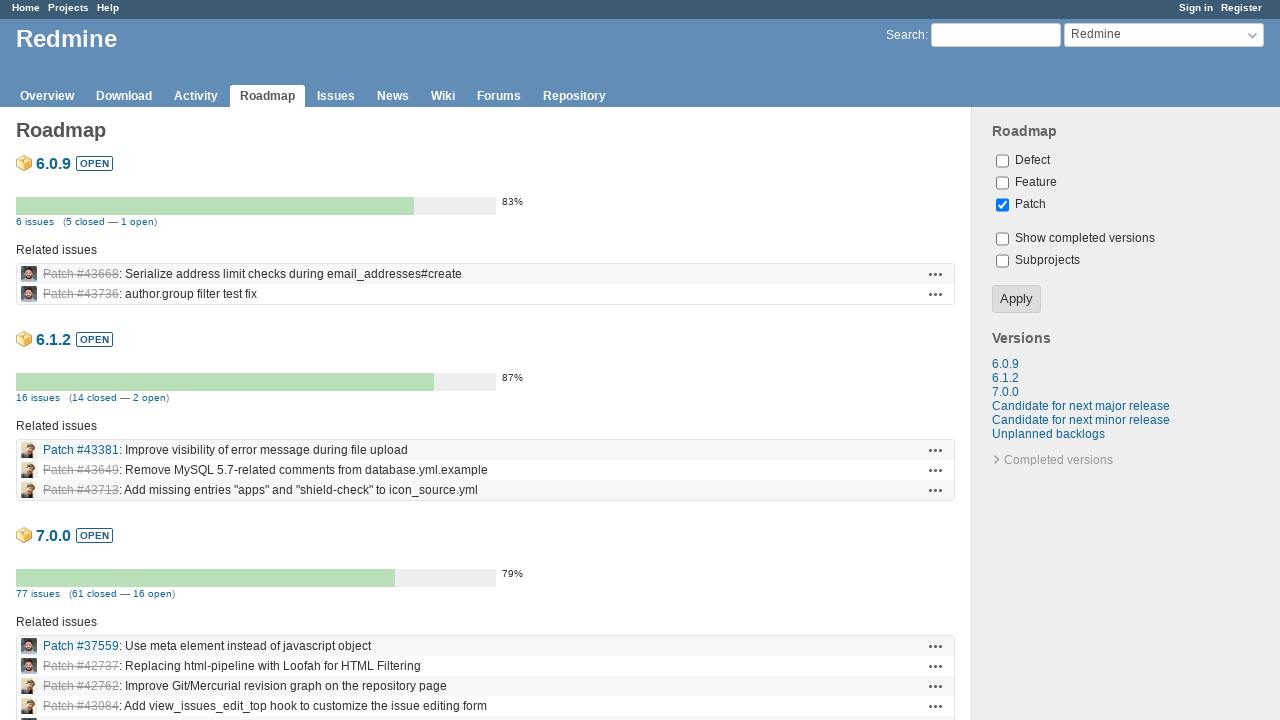

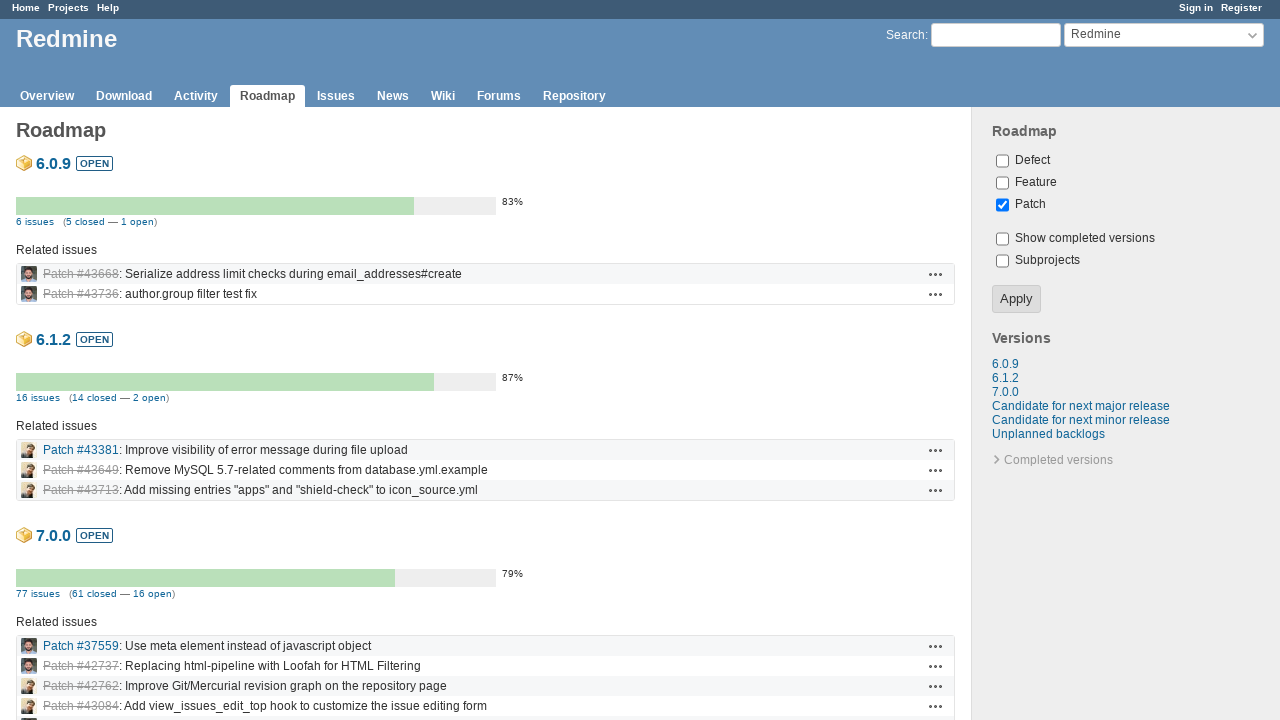